Tests iframe switching functionality by entering text into input fields within different iframes on a demo page

Starting URL: https://ui.vision/demo/webtest/frames/

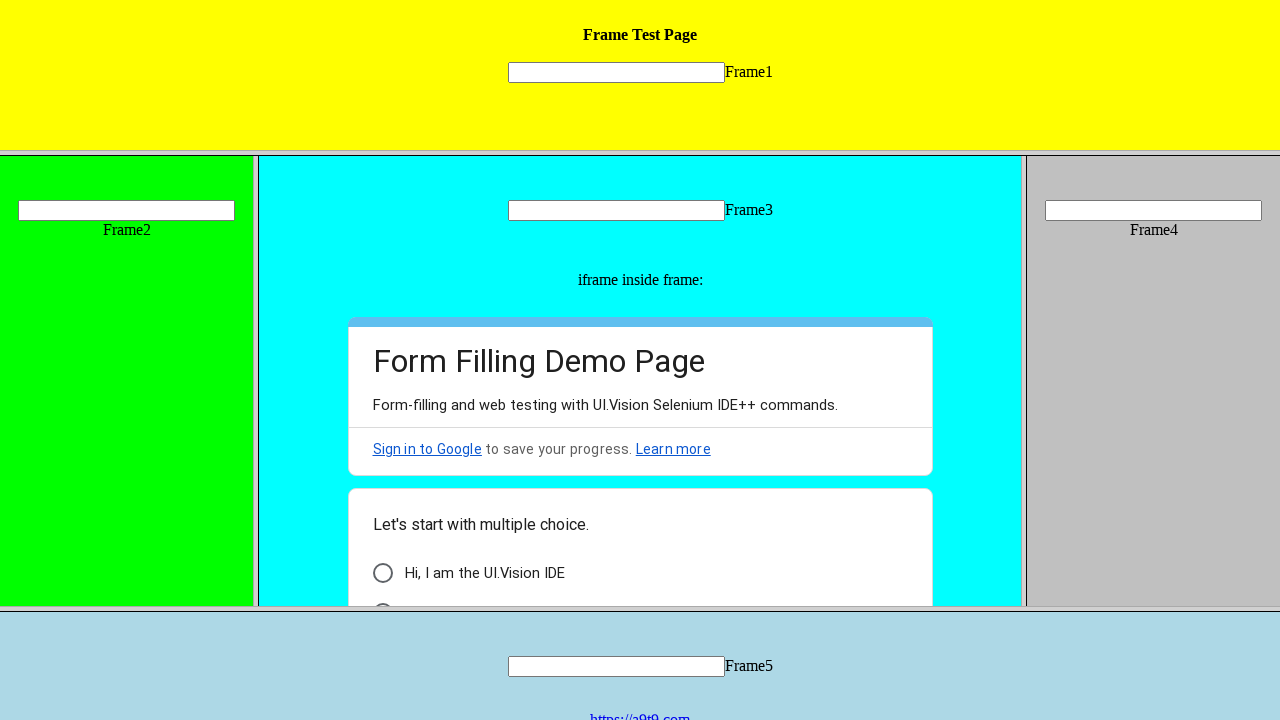

Located first iframe with src='frame_1.html'
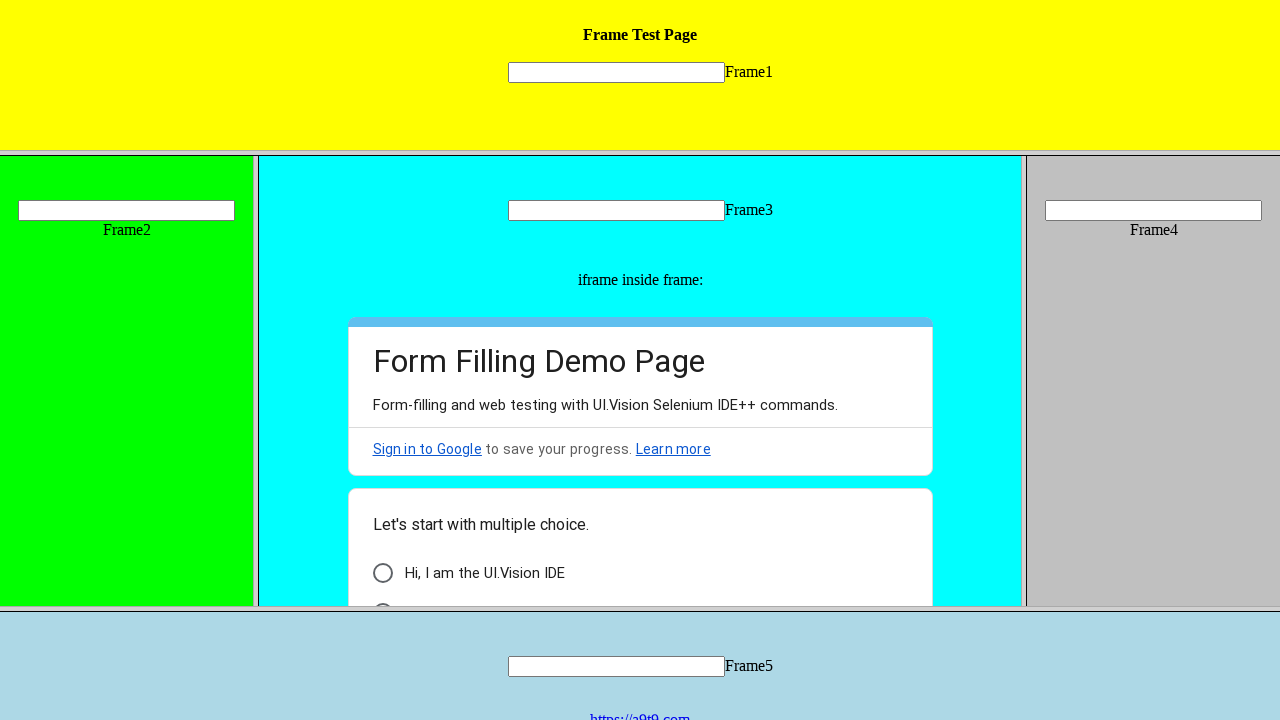

Entered 'Hello world' into input field in first iframe on frame[src='frame_1.html'] >> internal:control=enter-frame >> input[name='mytext1
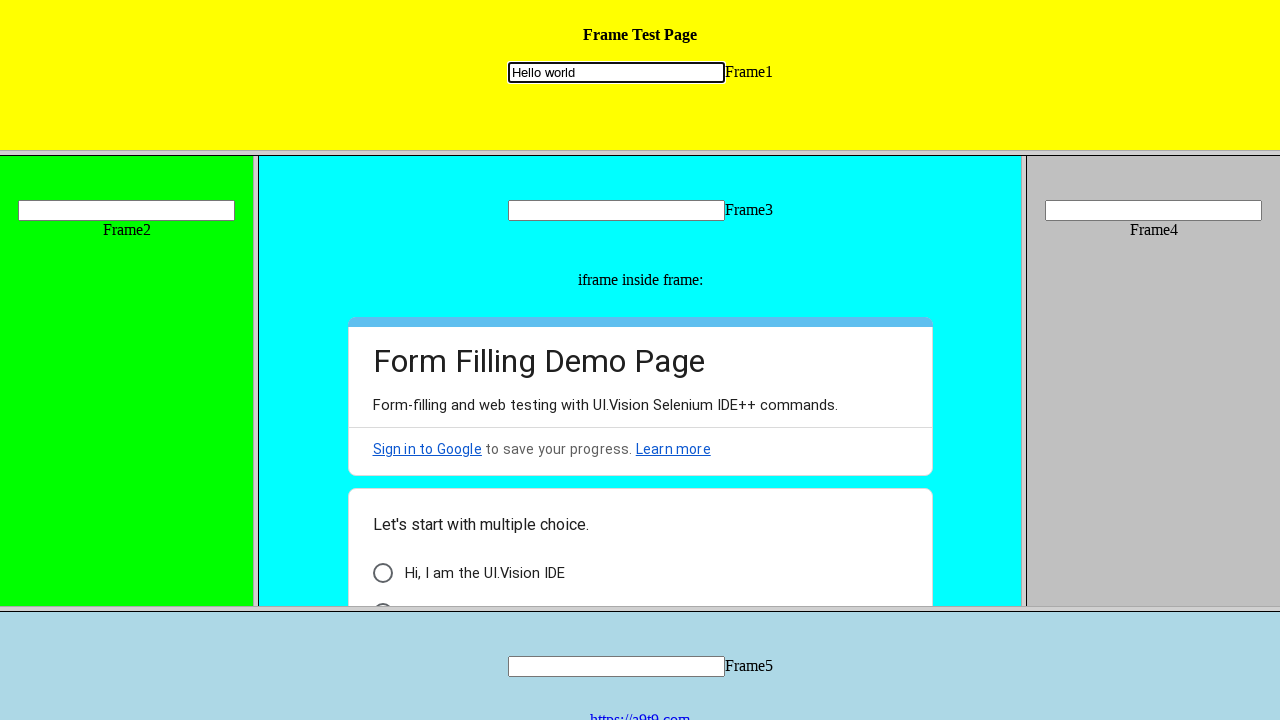

Located second iframe with src='frame_2.html'
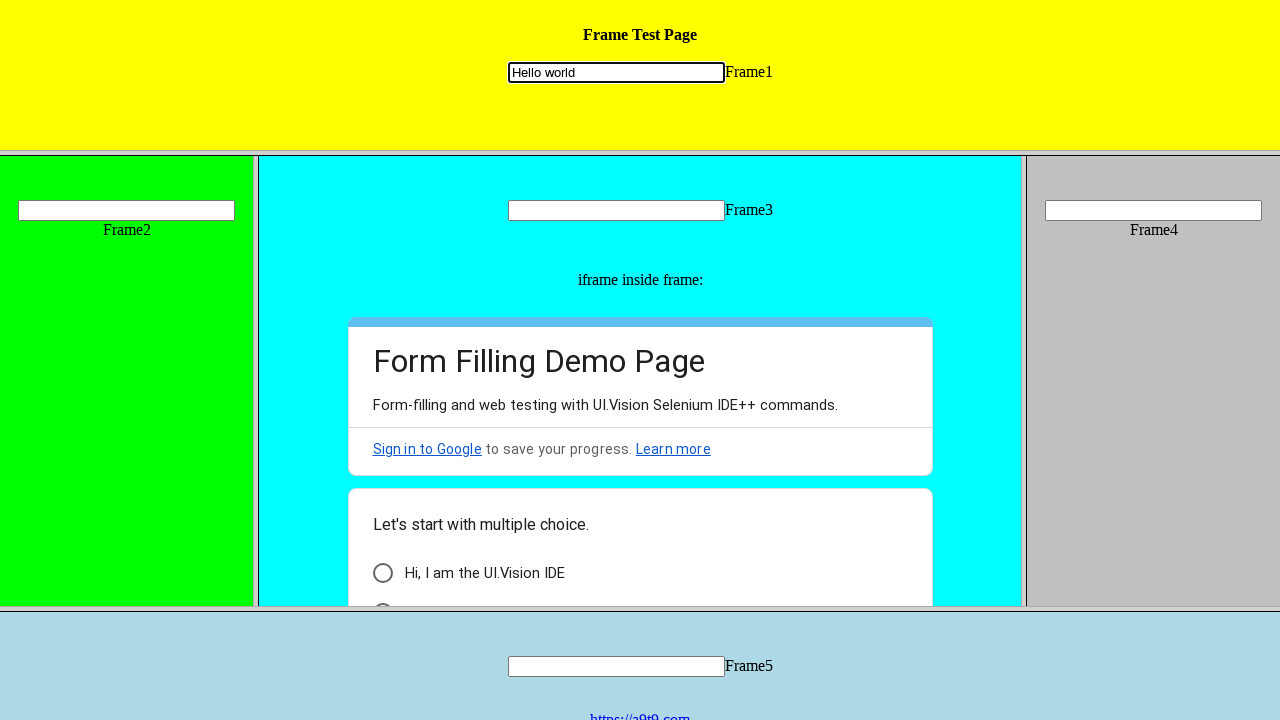

Entered 'I learnt' into input field in second iframe on frame[src='frame_2.html'] >> internal:control=enter-frame >> input[name='mytext2
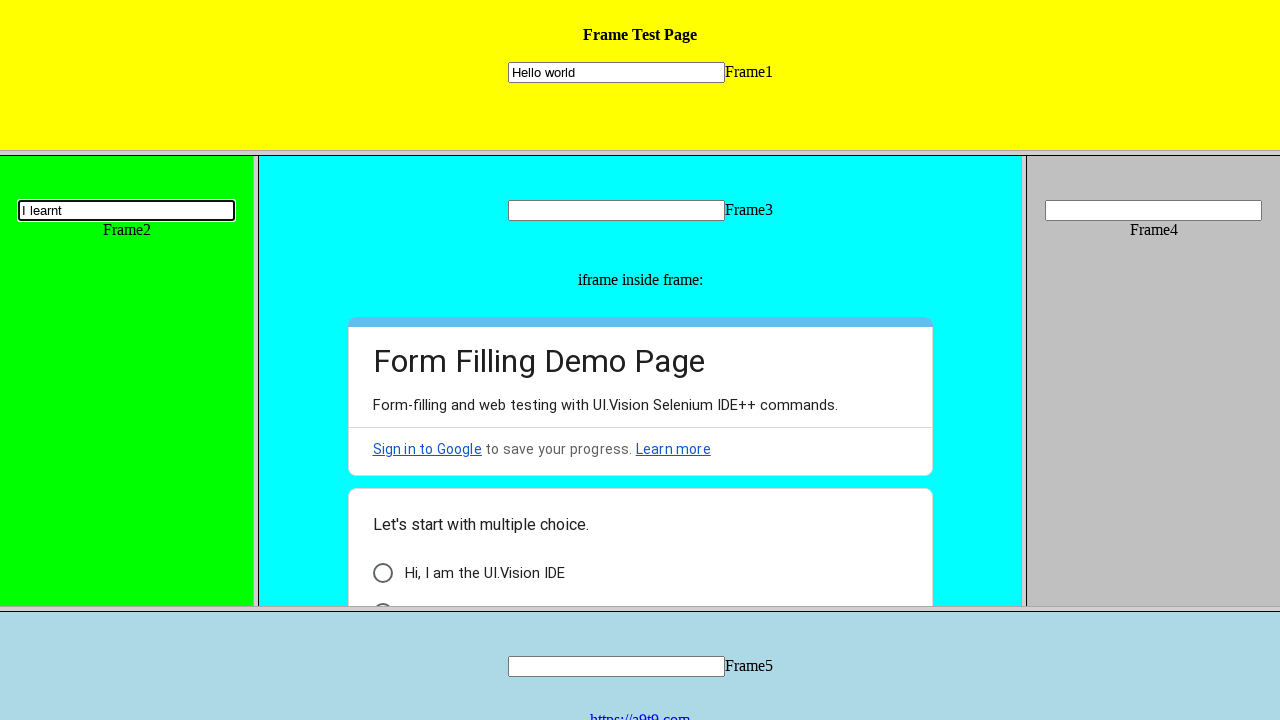

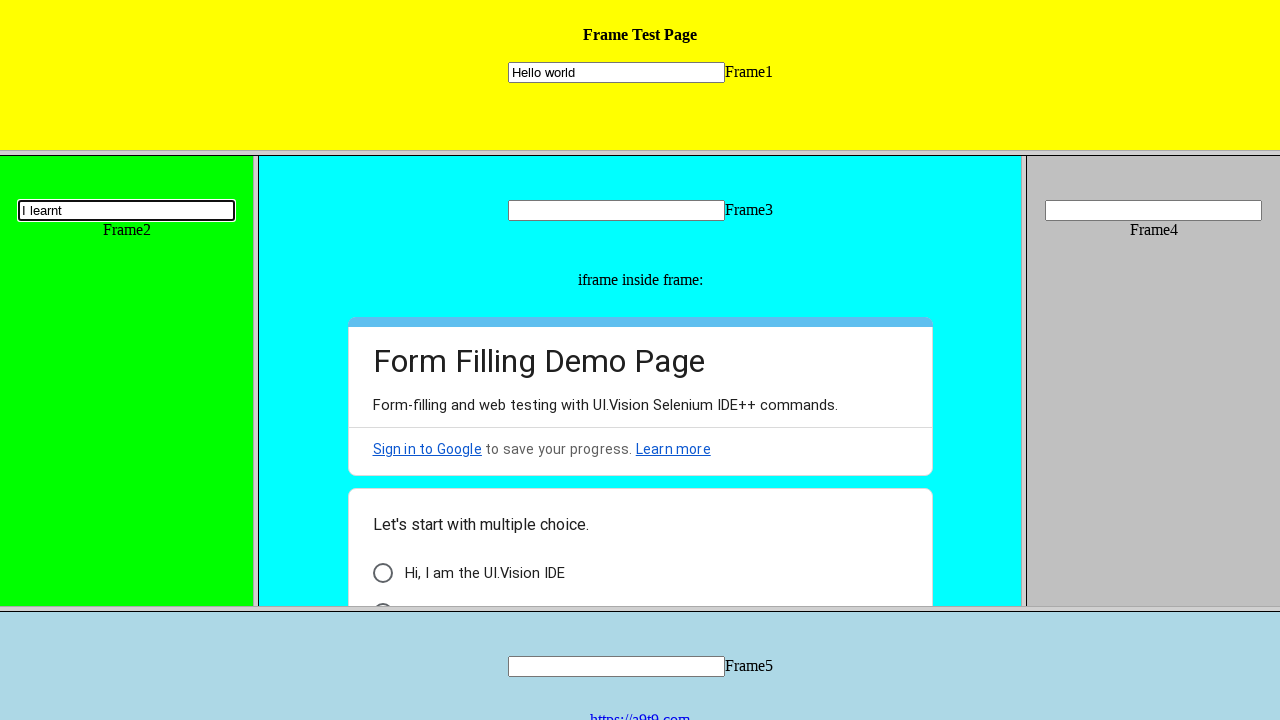